Tests various dropdown selection methods including select by index, visible text, sendKeys, and Bootstrap dropdown selection

Starting URL: https://leafground.com/select.xhtml

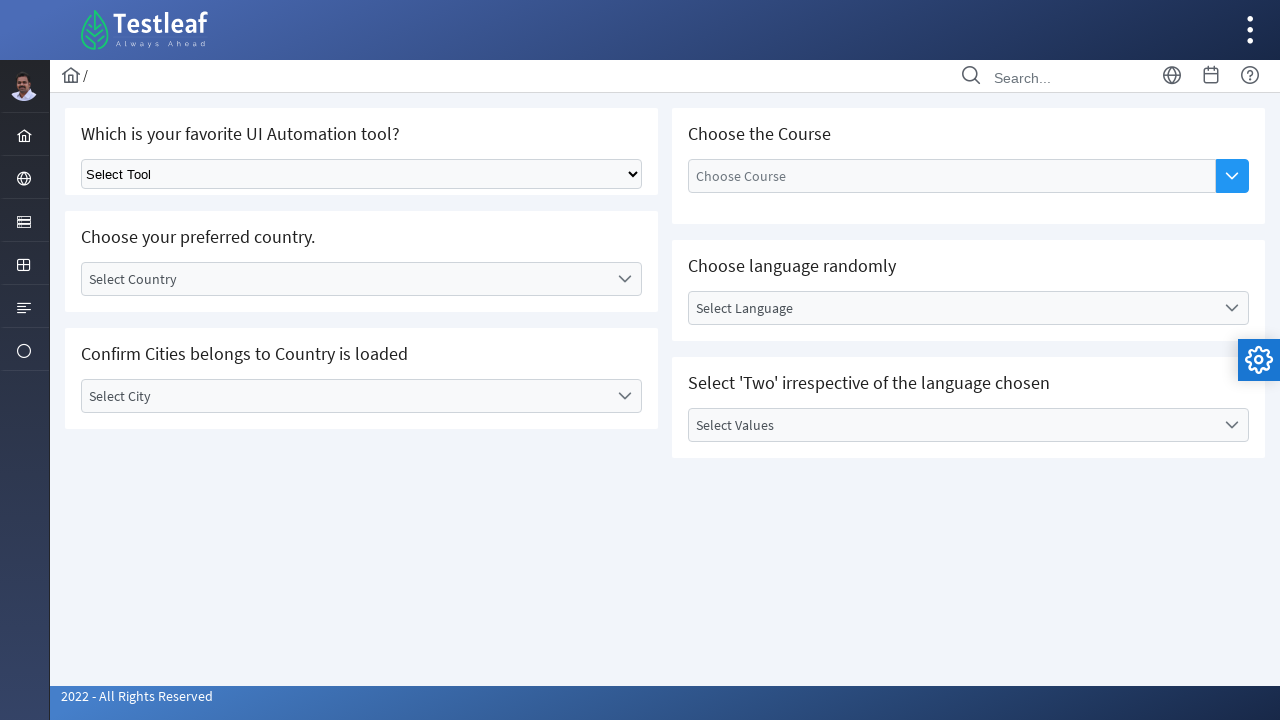

Selected dropdown option by index (3rd option) on select.ui-selectonemenu
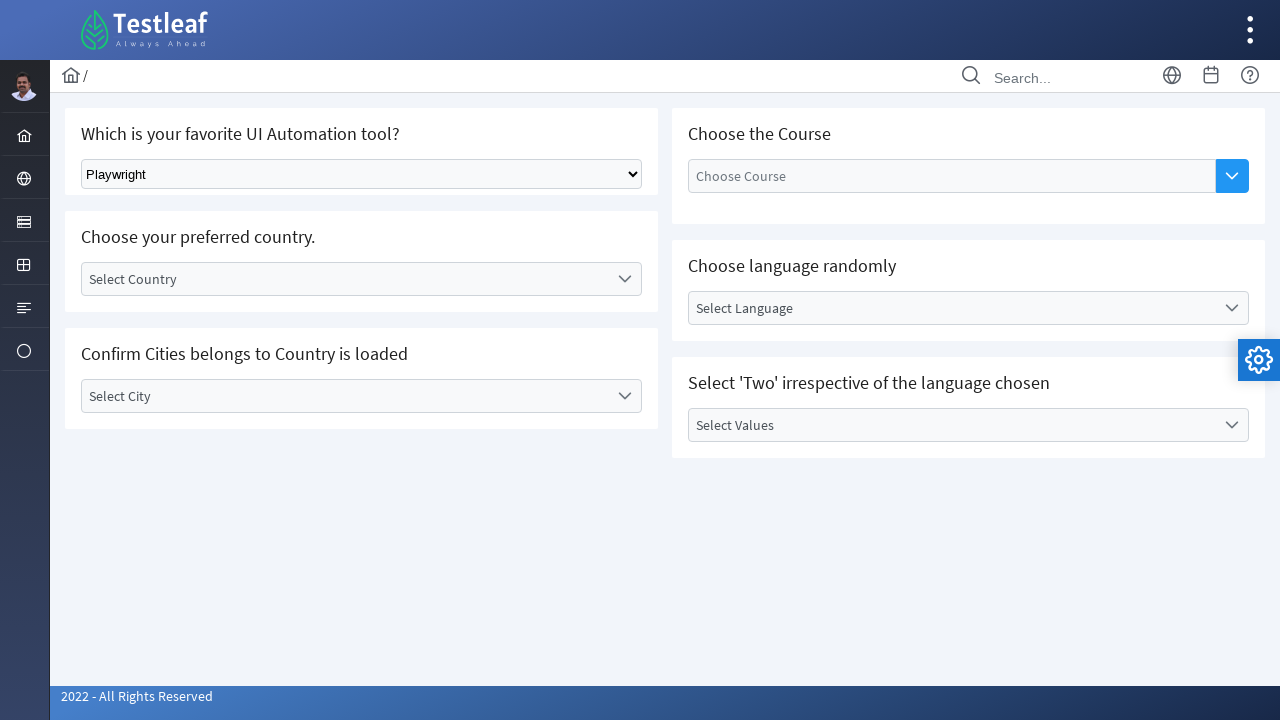

Selected 'Playwright' from dropdown by visible text on select.ui-selectonemenu
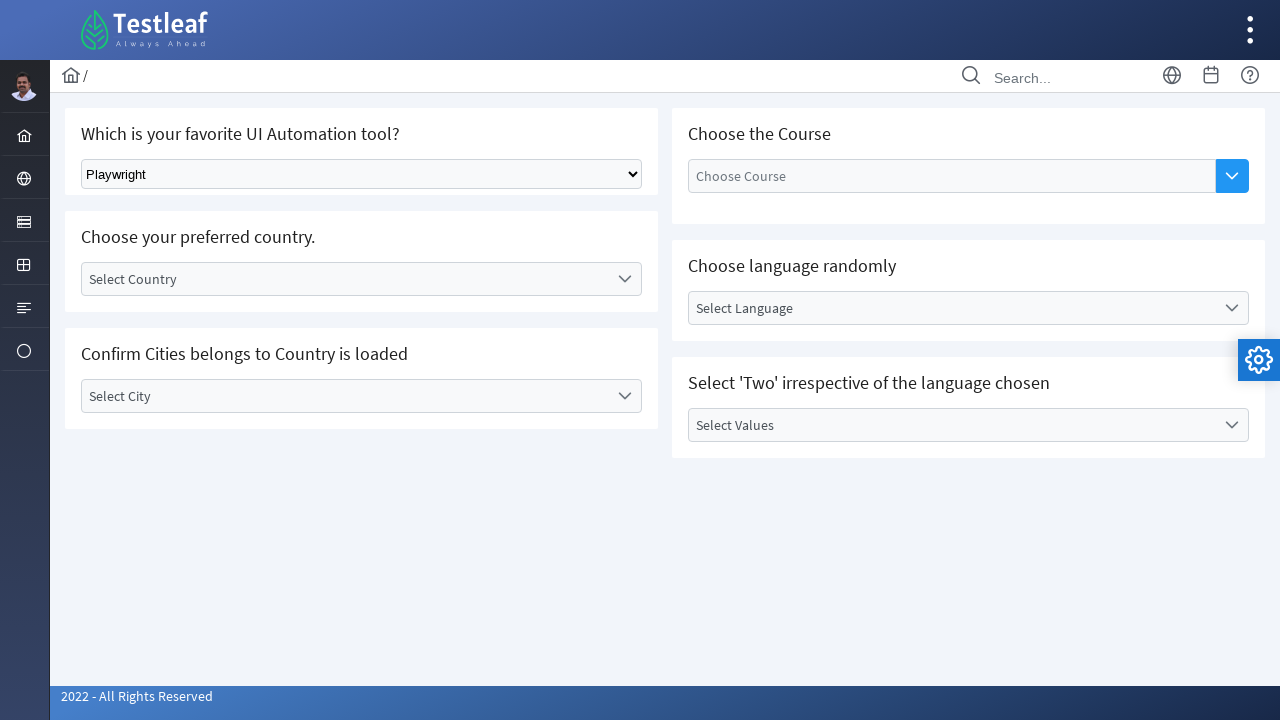

Selected 'Puppeteer' from dropdown on select.ui-selectonemenu
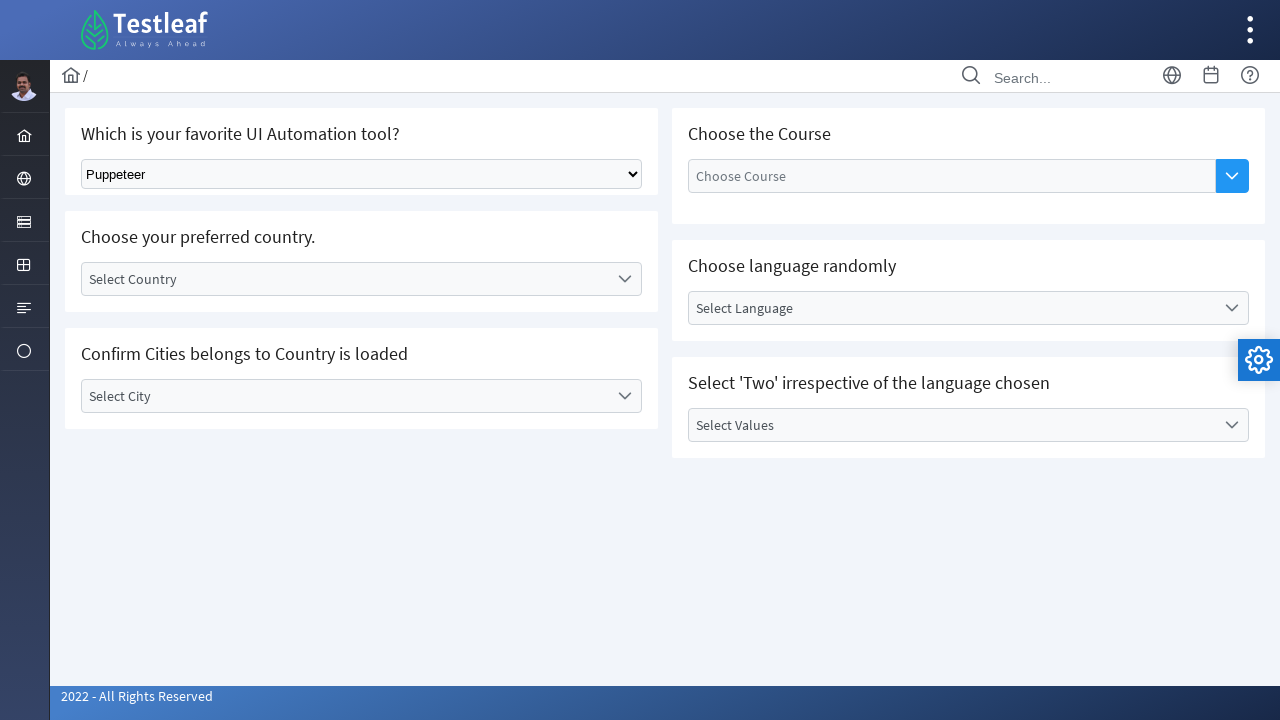

Clicked Bootstrap dropdown to open country selection at (362, 279) on div#j_idt87\:country
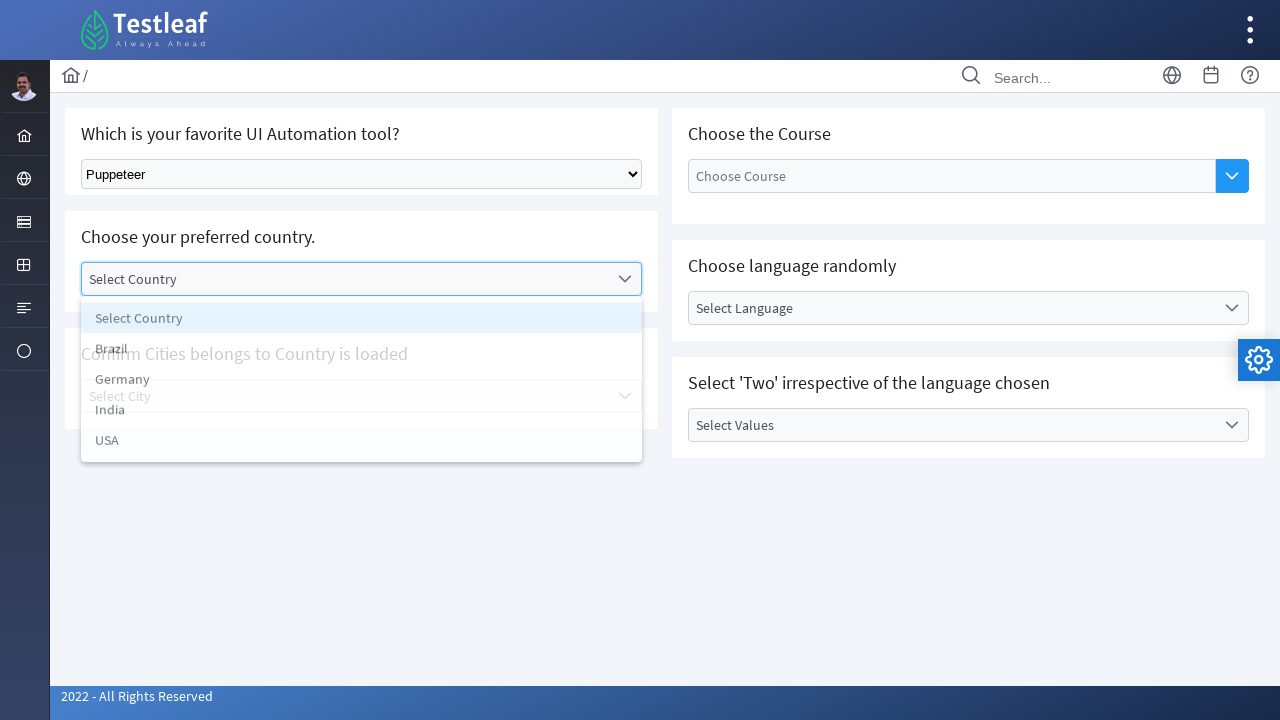

Selected 'USA' from Bootstrap dropdown at (362, 447) on xpath=//ul[@id='j_idt87:country_items']//li[text()='USA']
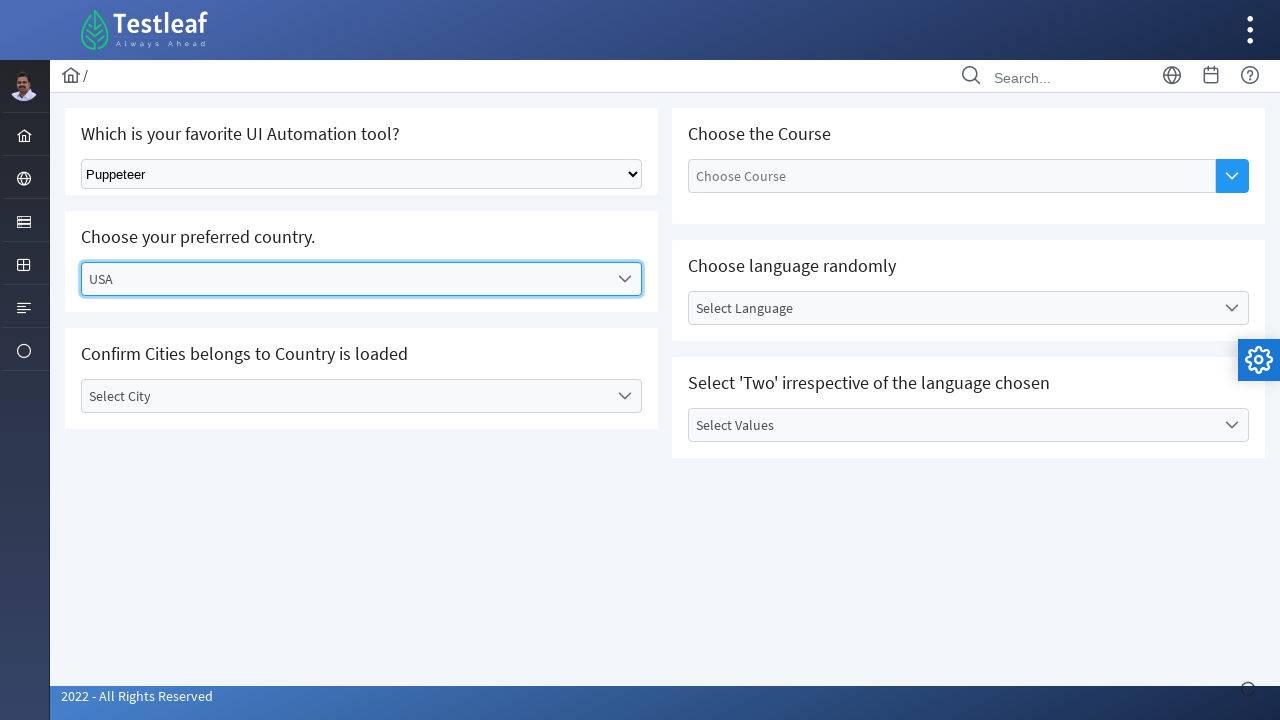

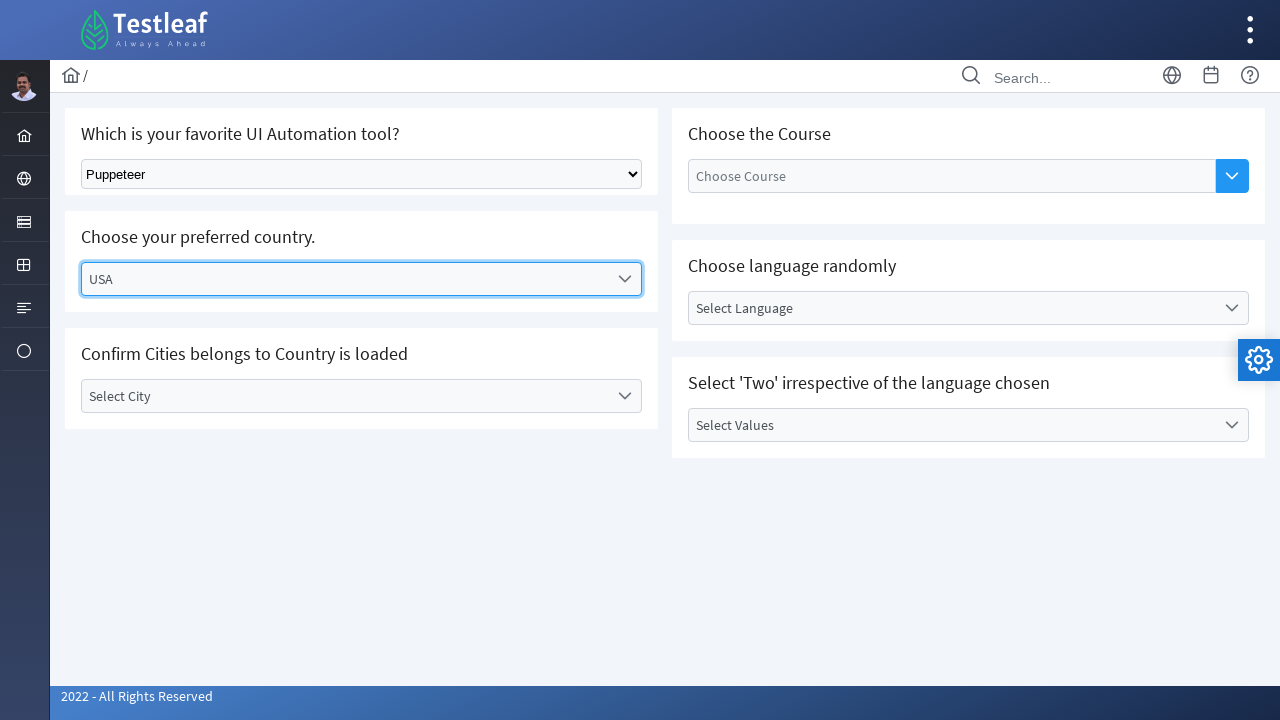